Tests right-click context menu functionality by performing a right-click action on a button element

Starting URL: https://swisnl.github.io/jQuery-contextMenu/demo.html

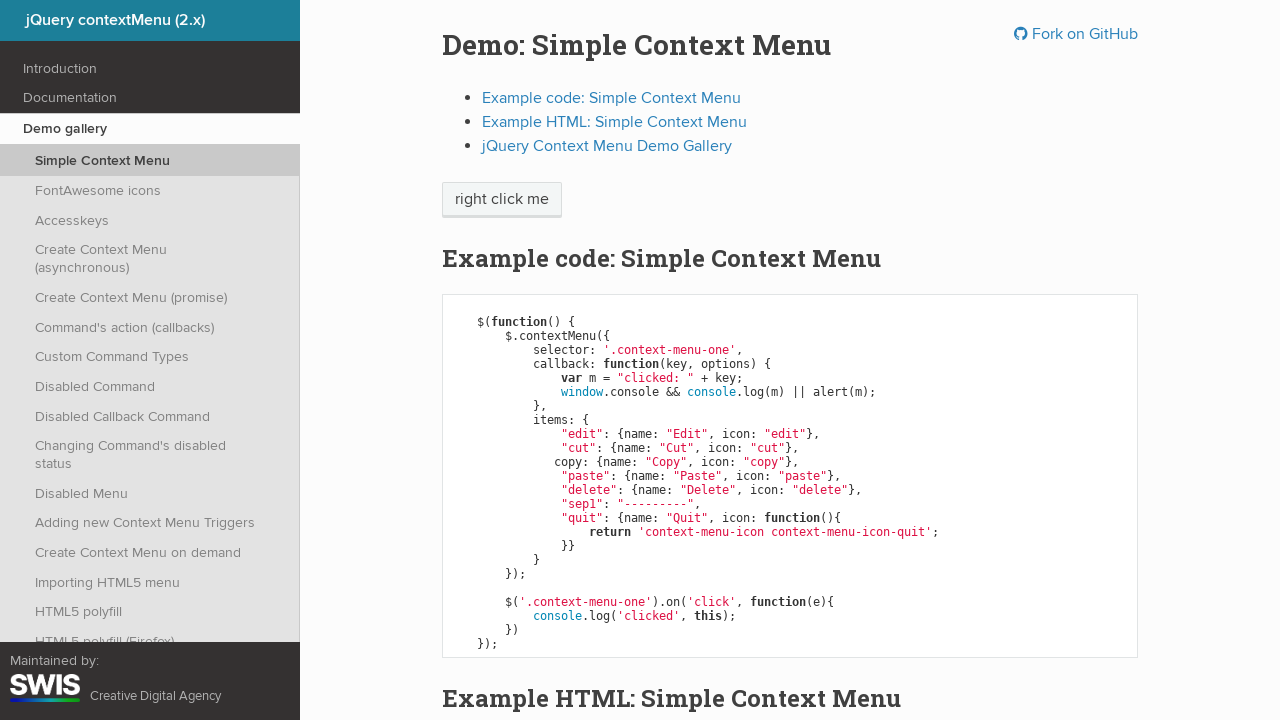

Located the context menu button element
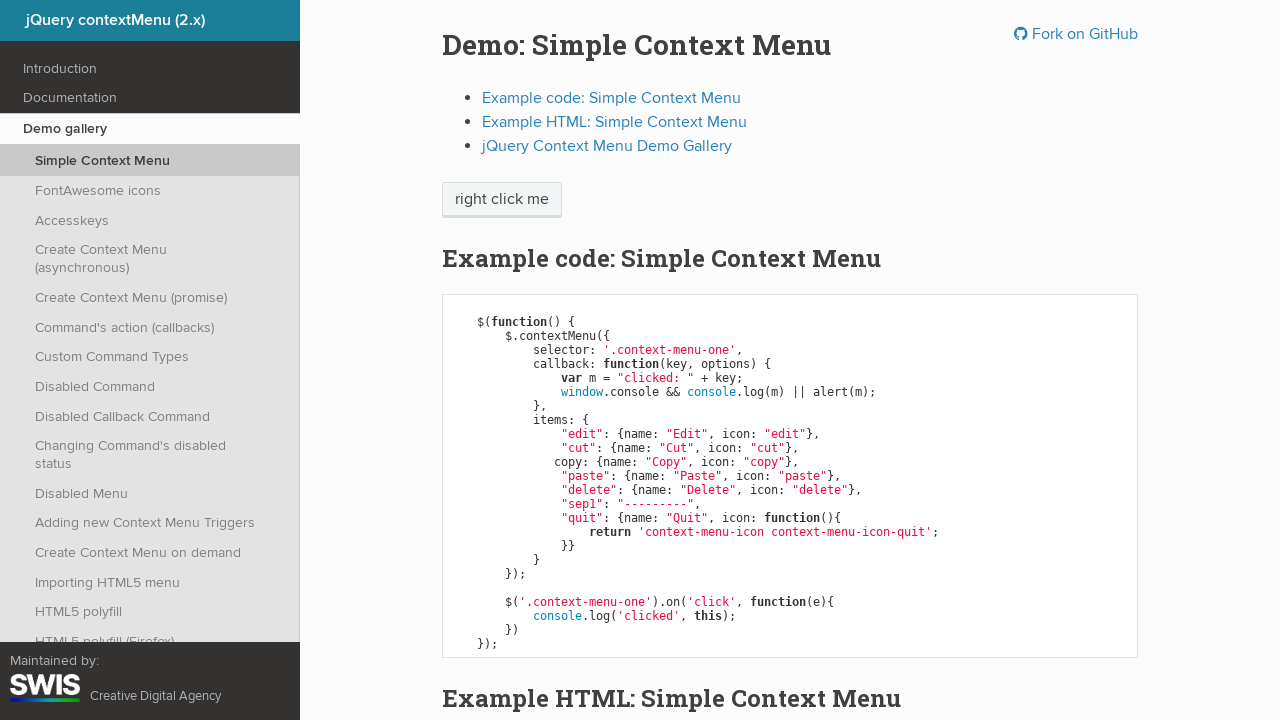

Performed right-click on the button to trigger context menu at (502, 200) on xpath=//span[@class='context-menu-one btn btn-neutral']
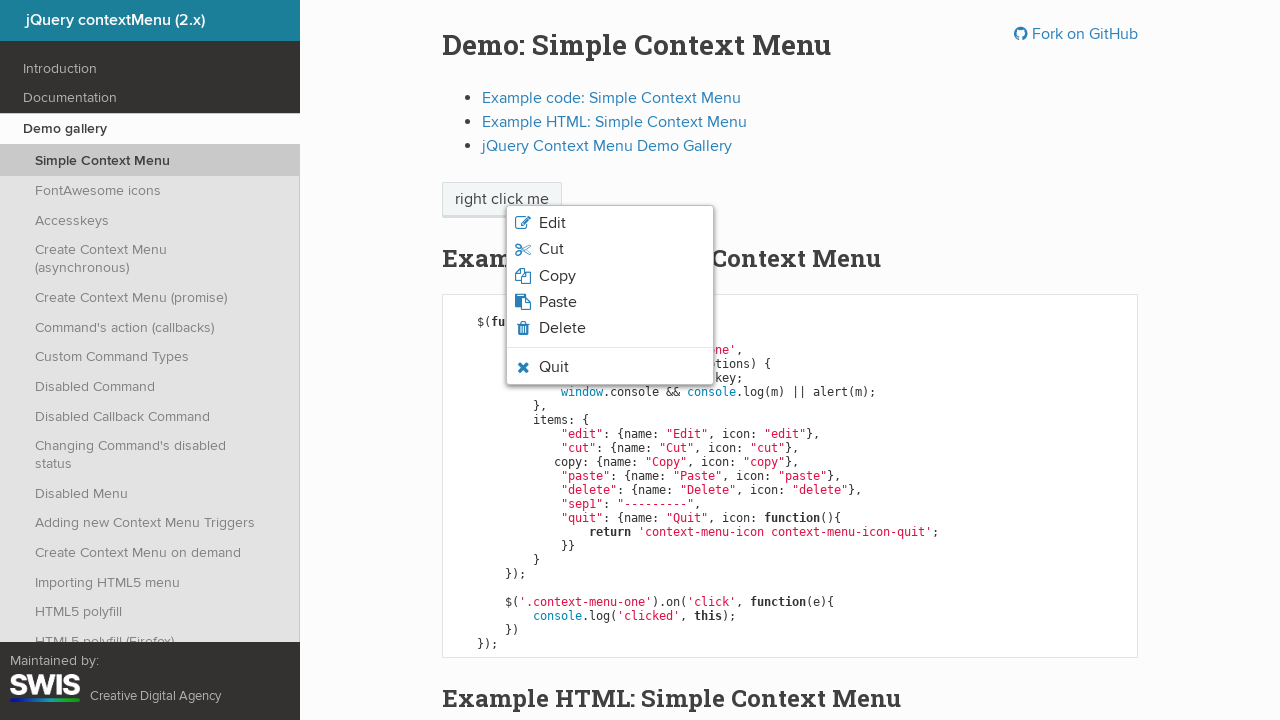

Waited 500ms for context menu to appear
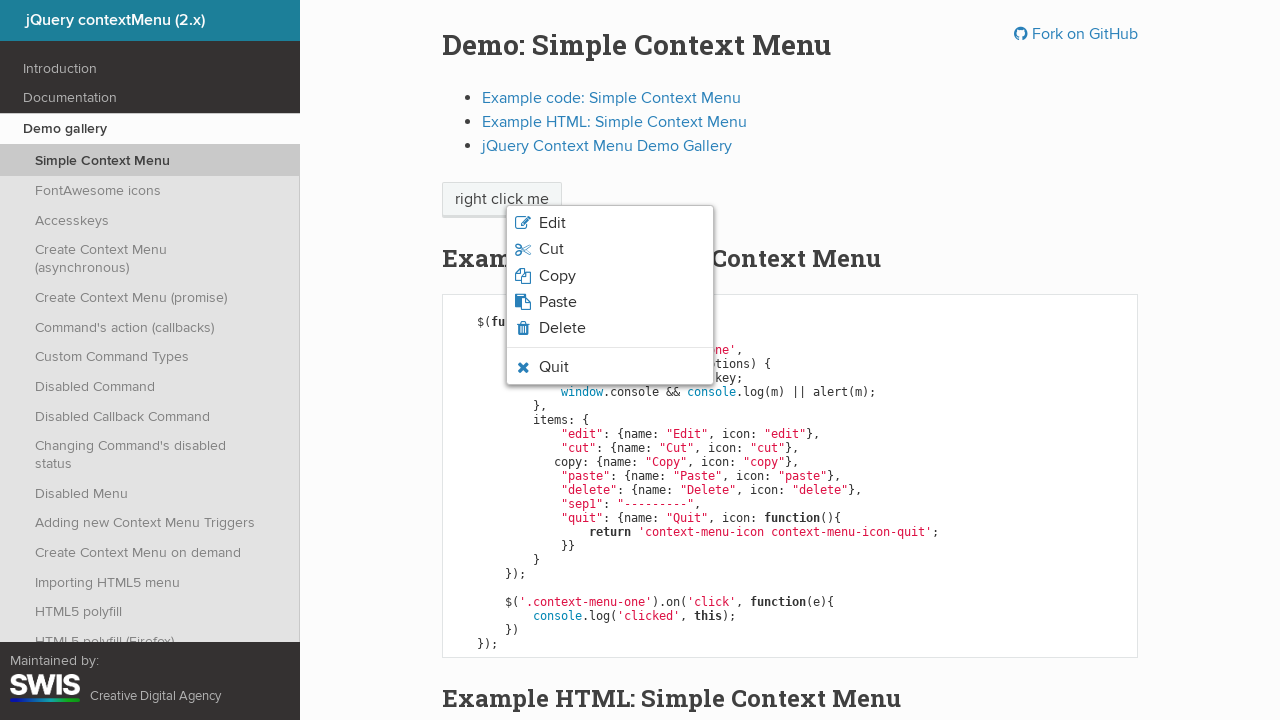

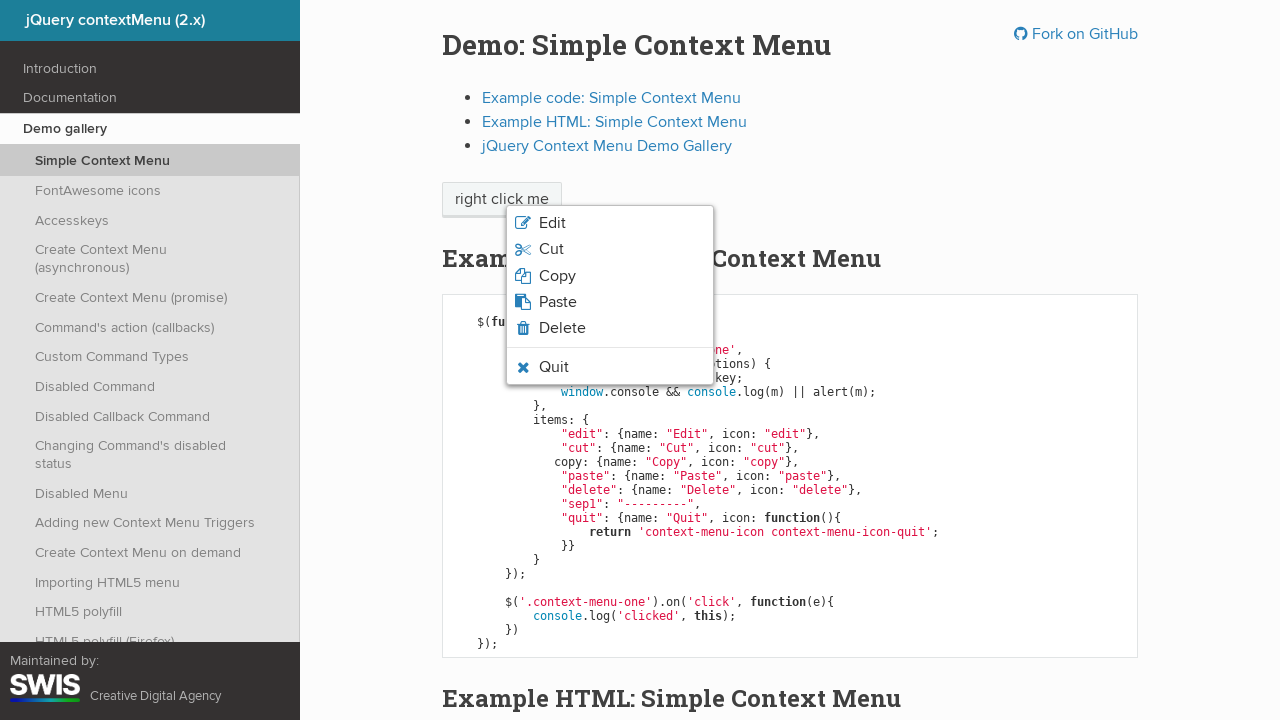